Tests JavaScript prompt alert handling by clicking a button to trigger a prompt, entering text into the alert, and accepting it

Starting URL: https://www.w3schools.com/js/tryit.asp?filename=tryjs_prompt

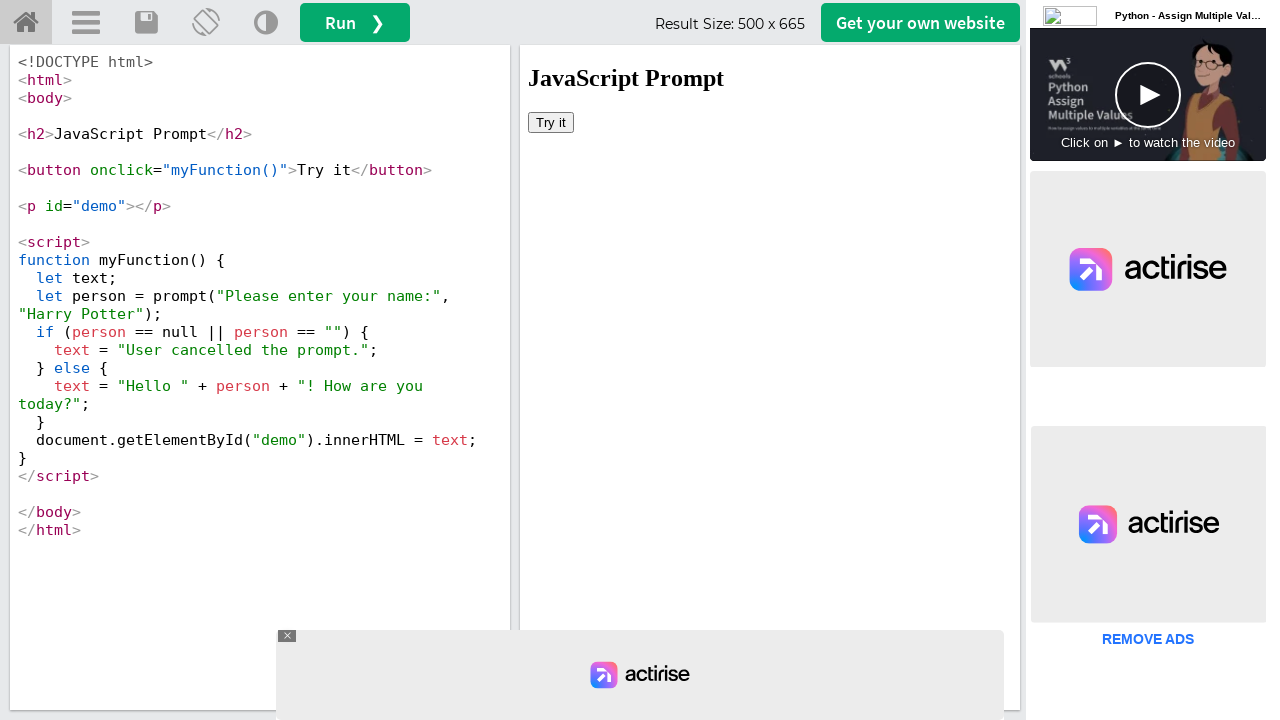

Located iframe containing the demo
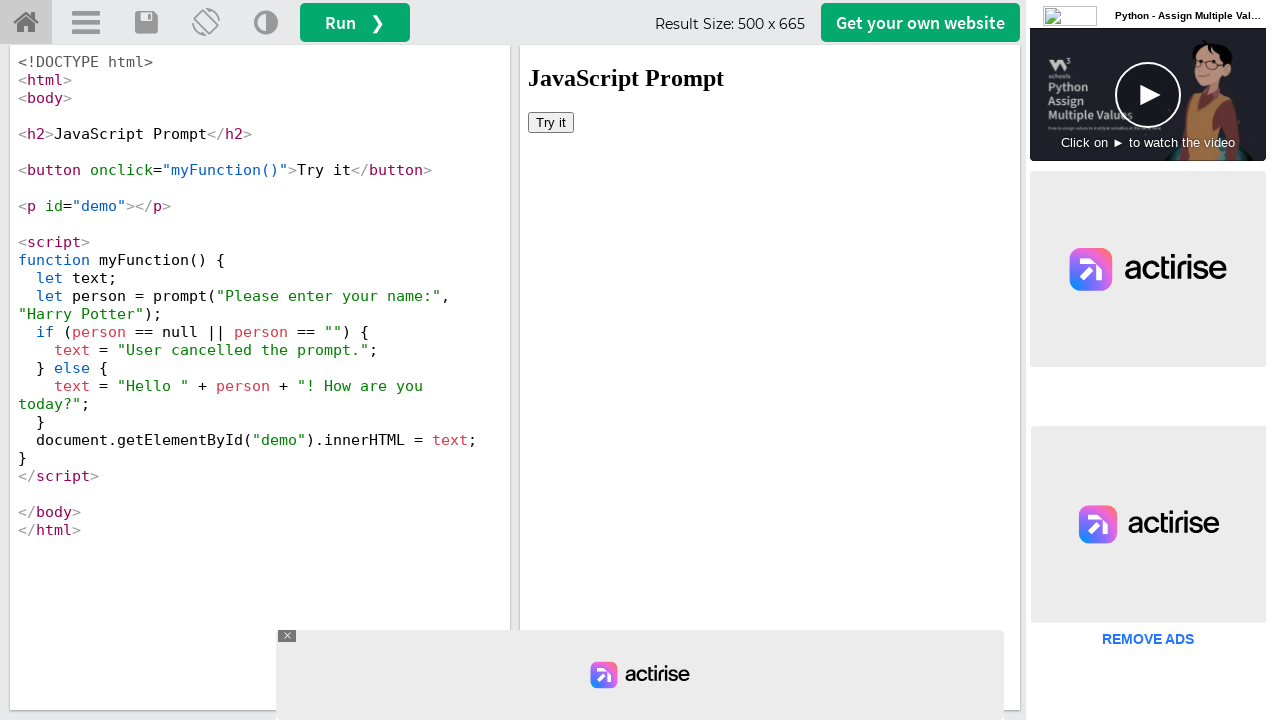

Clicked 'Try it' button to trigger JavaScript prompt at (551, 122) on #iframeResult >> internal:control=enter-frame >> xpath=//button[normalize-space(
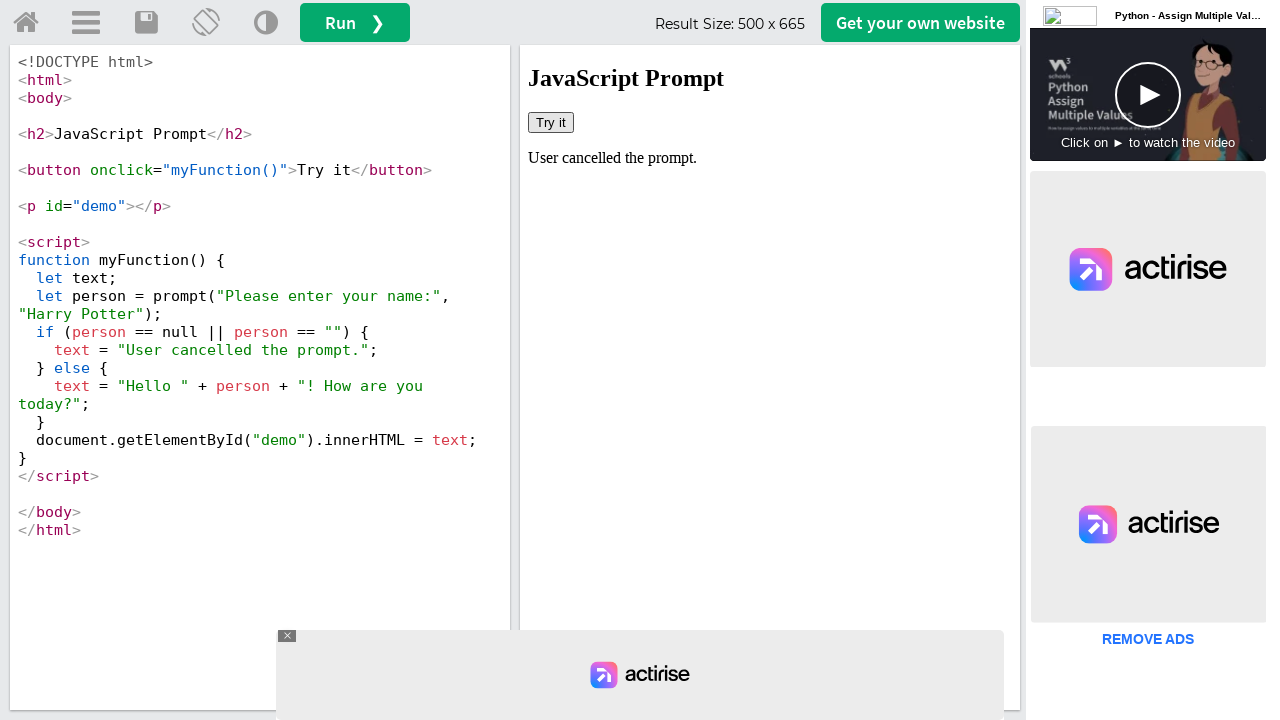

Set up dialog handler to accept prompt with text 'TestUser2024'
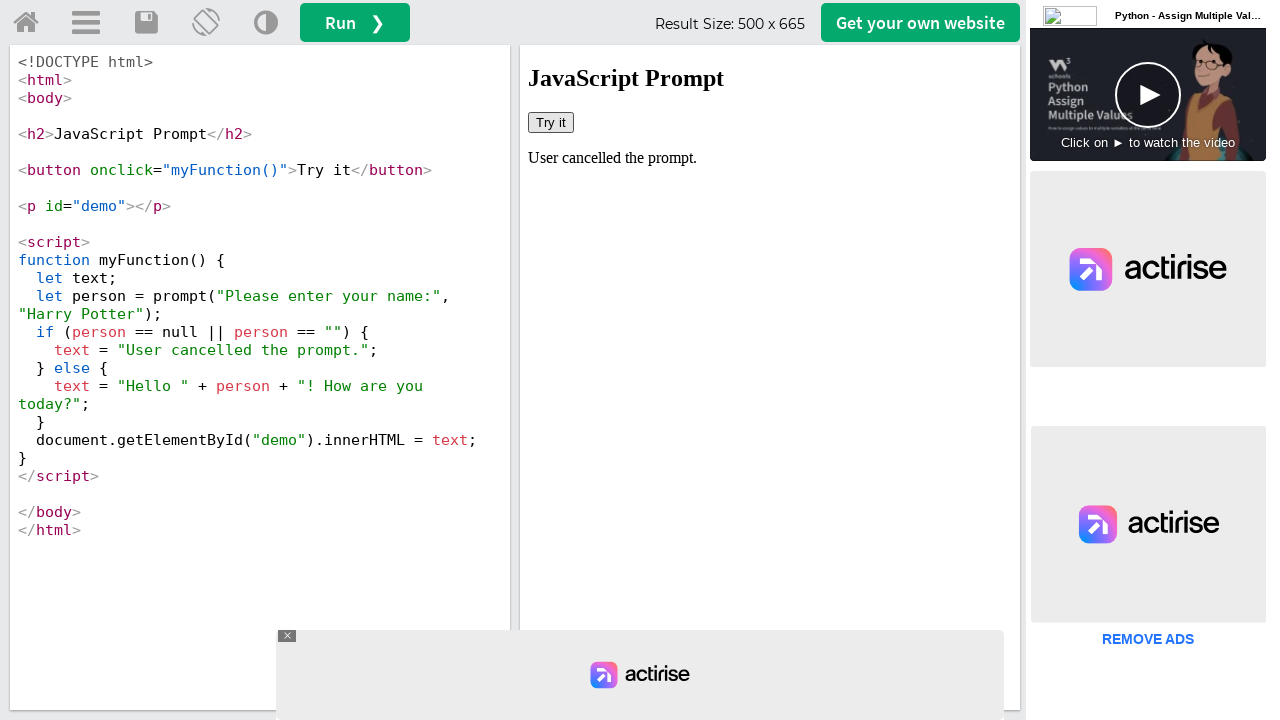

Waited 1000ms for dialog interaction to complete
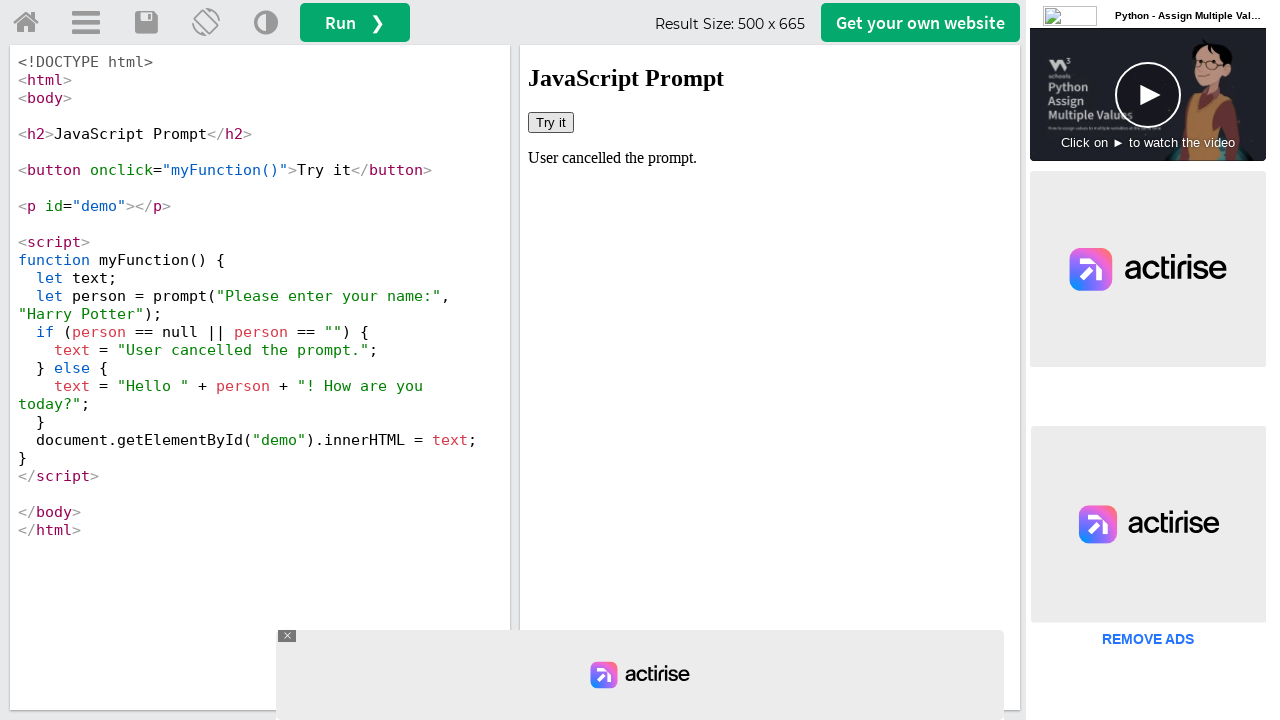

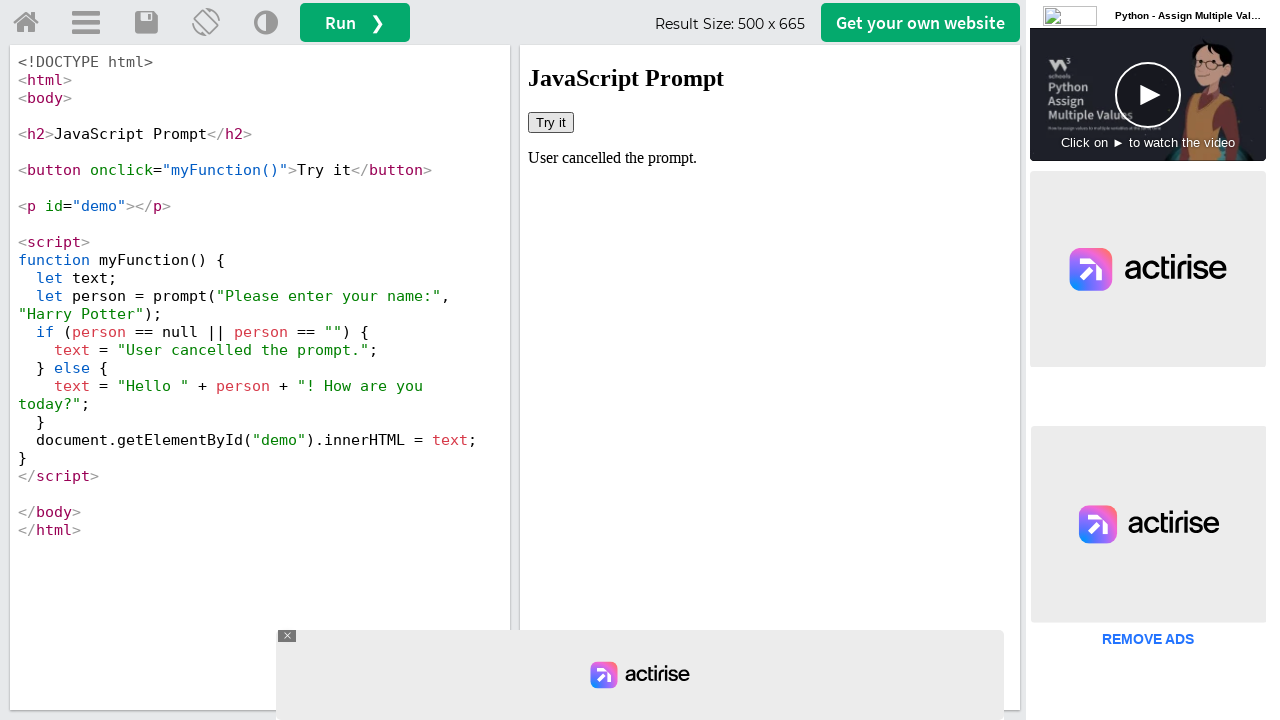